Tests JavaScript confirmation alert handling by clicking a button to trigger the alert, accepting it, and verifying the result message is displayed correctly on the page.

Starting URL: http://the-internet.herokuapp.com/javascript_alerts

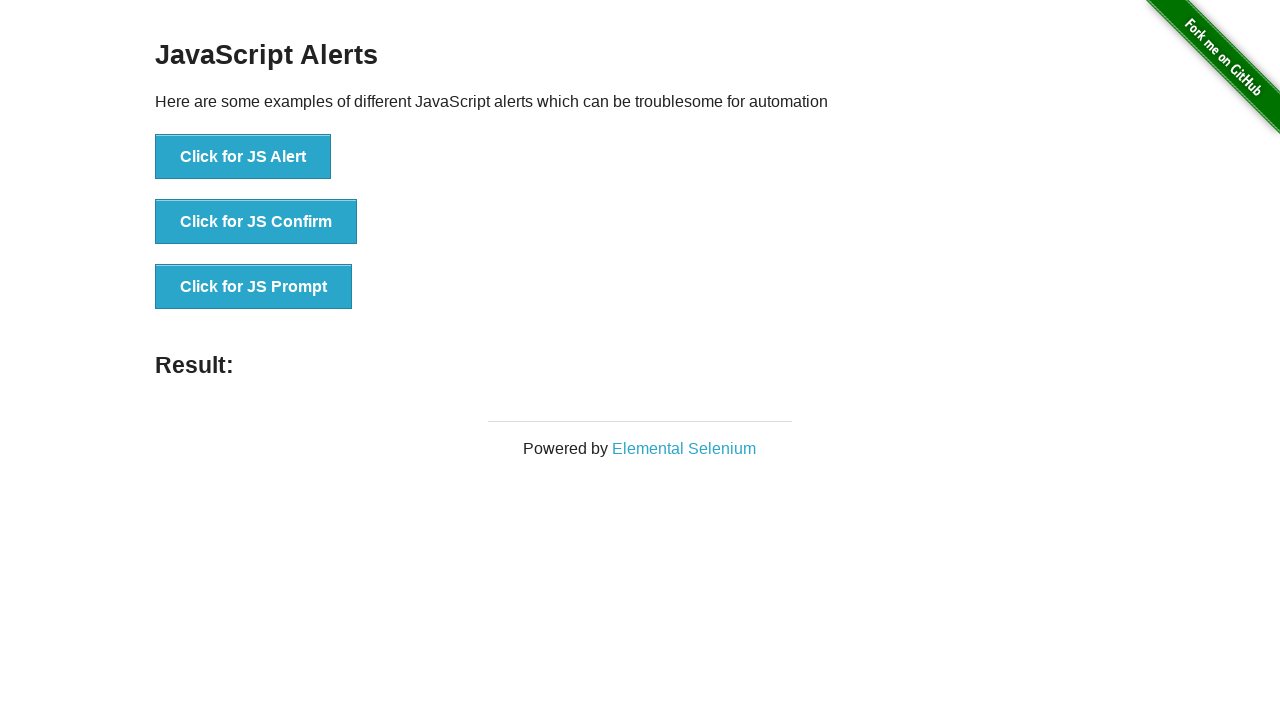

Clicked the second button to trigger JavaScript confirmation dialog at (256, 222) on css=button >> nth=1
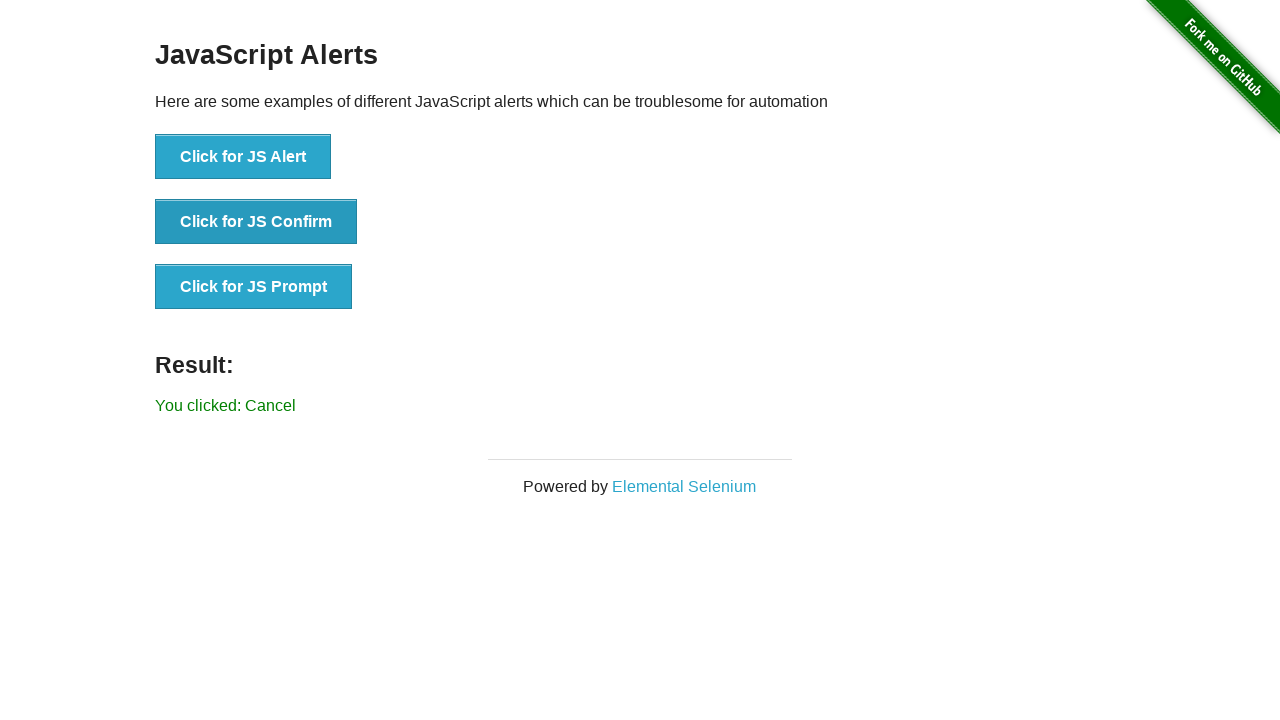

Set up dialog handler to accept confirmation alerts
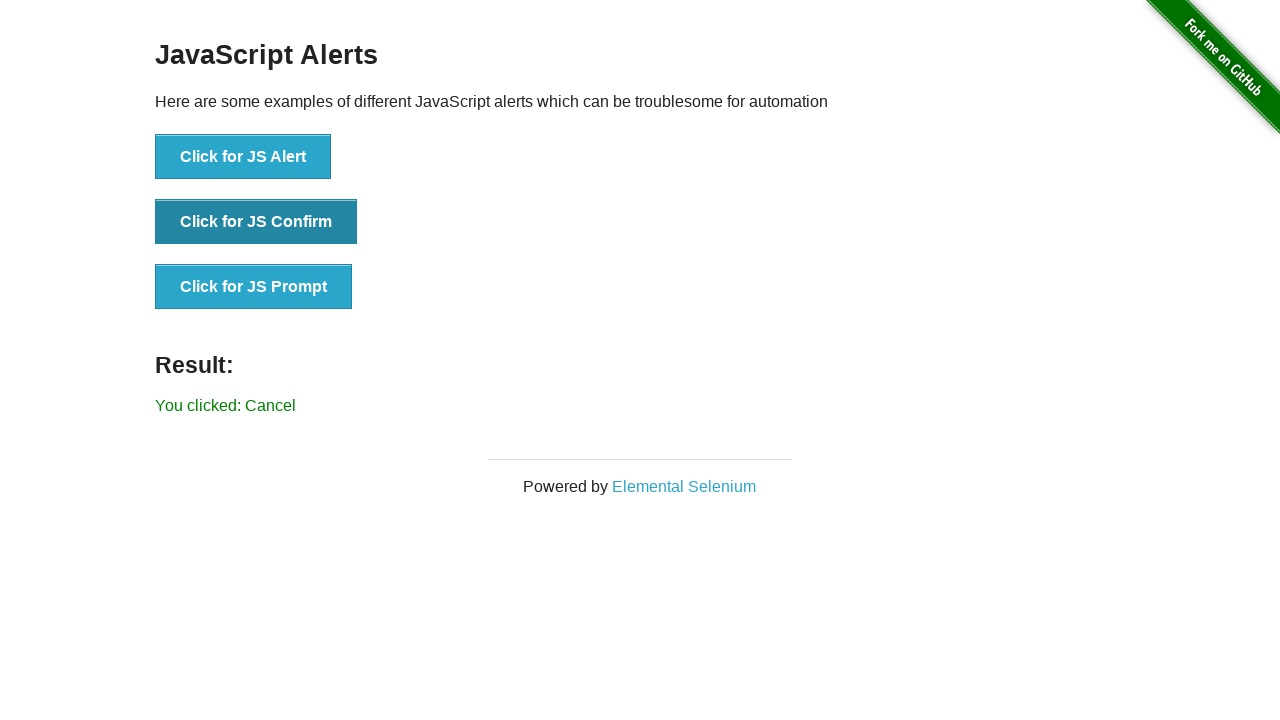

Clicked the second button again to trigger confirmation dialog at (256, 222) on css=button >> nth=1
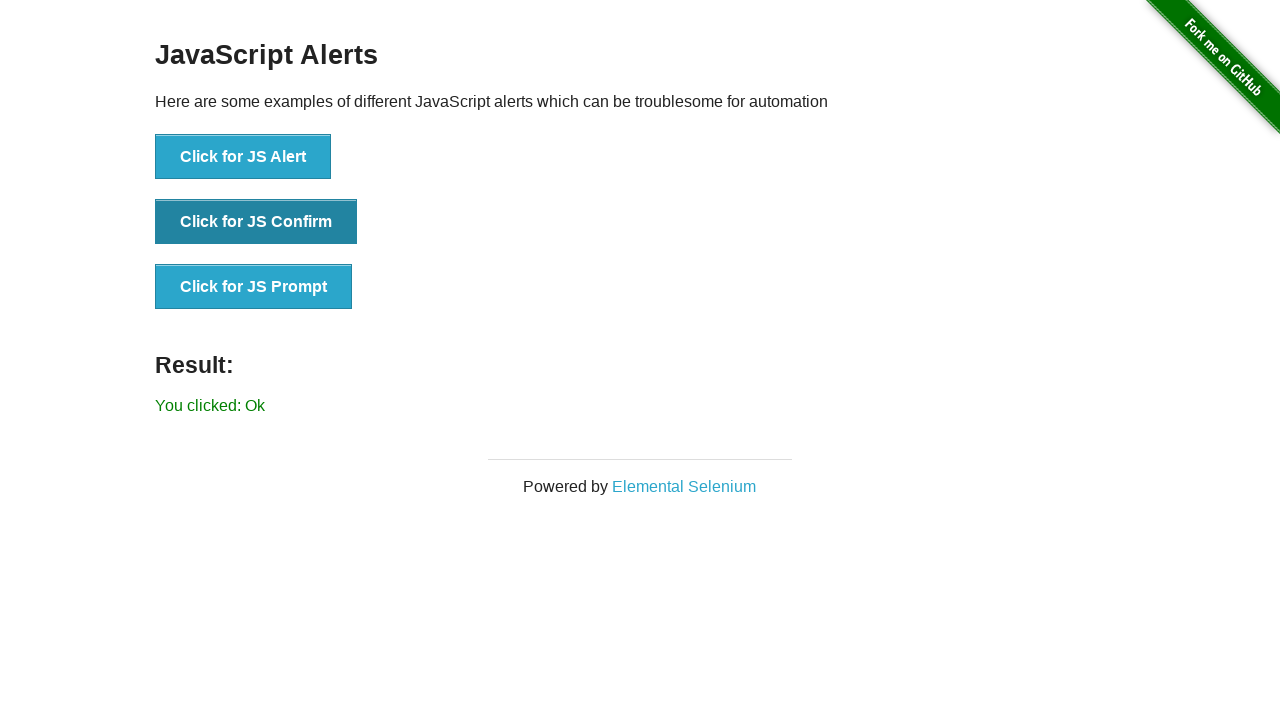

Result message element loaded
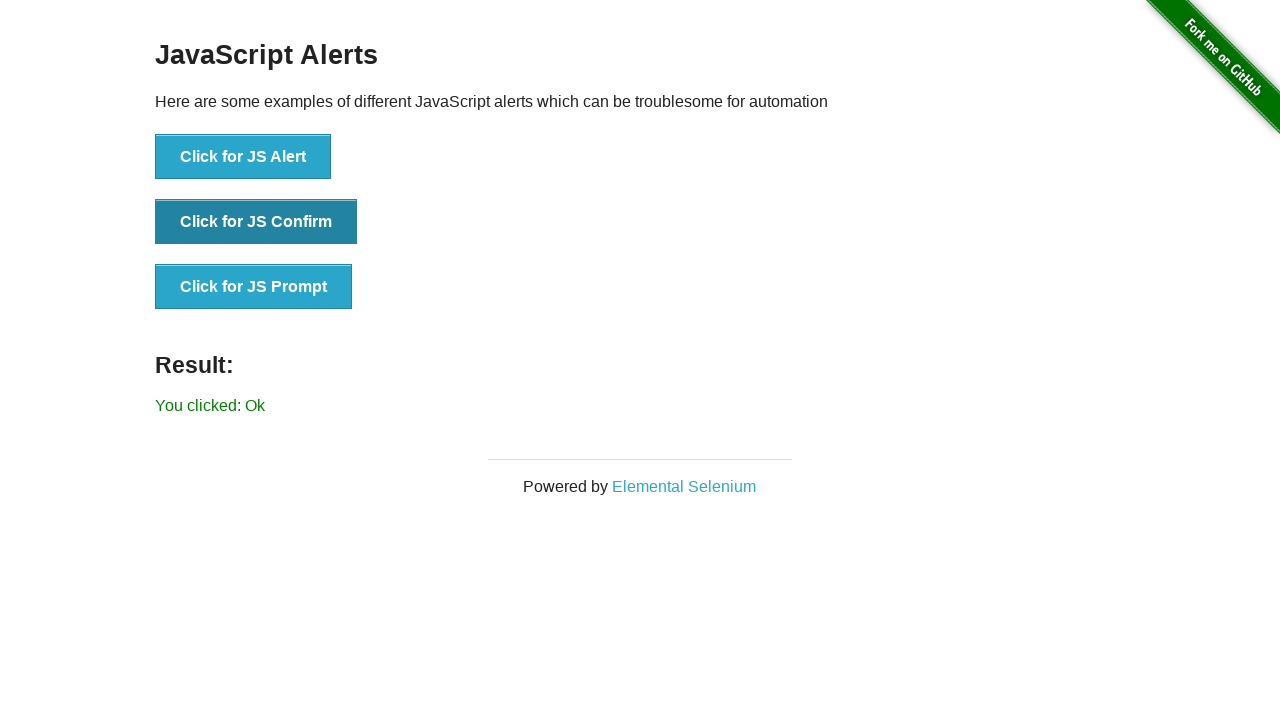

Retrieved result text from the page
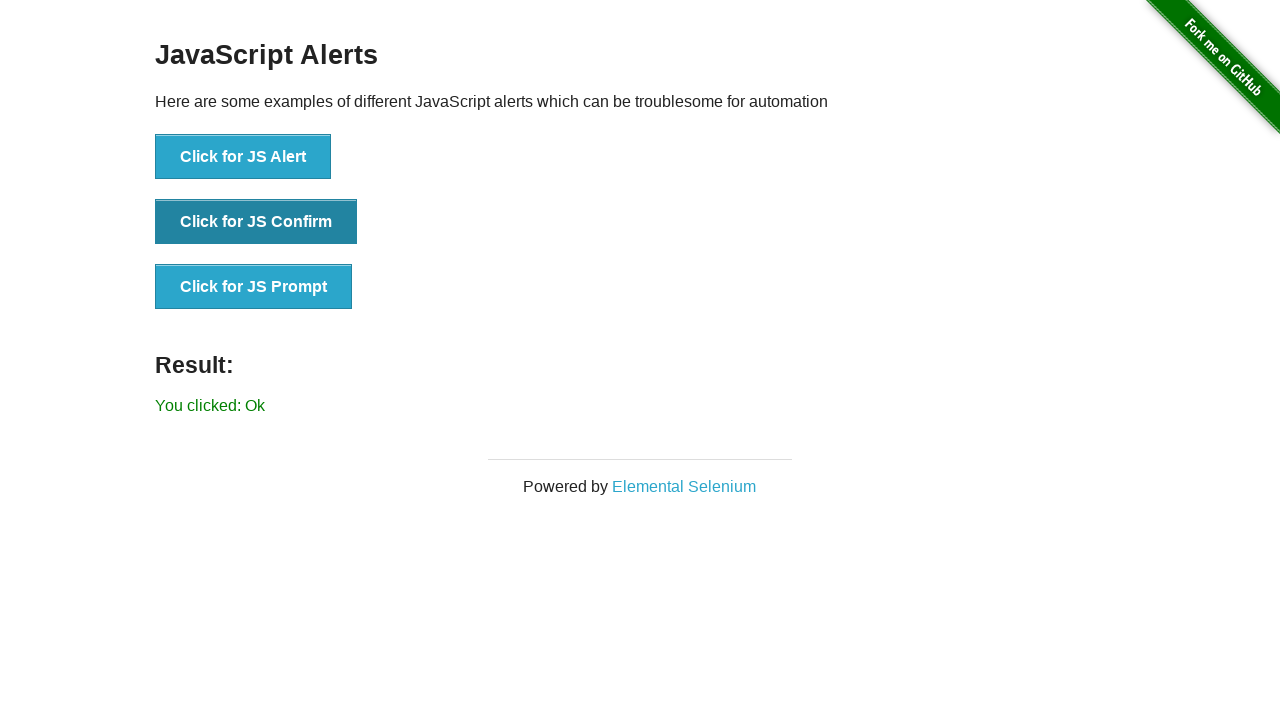

Verified result message is 'You clicked: Ok'
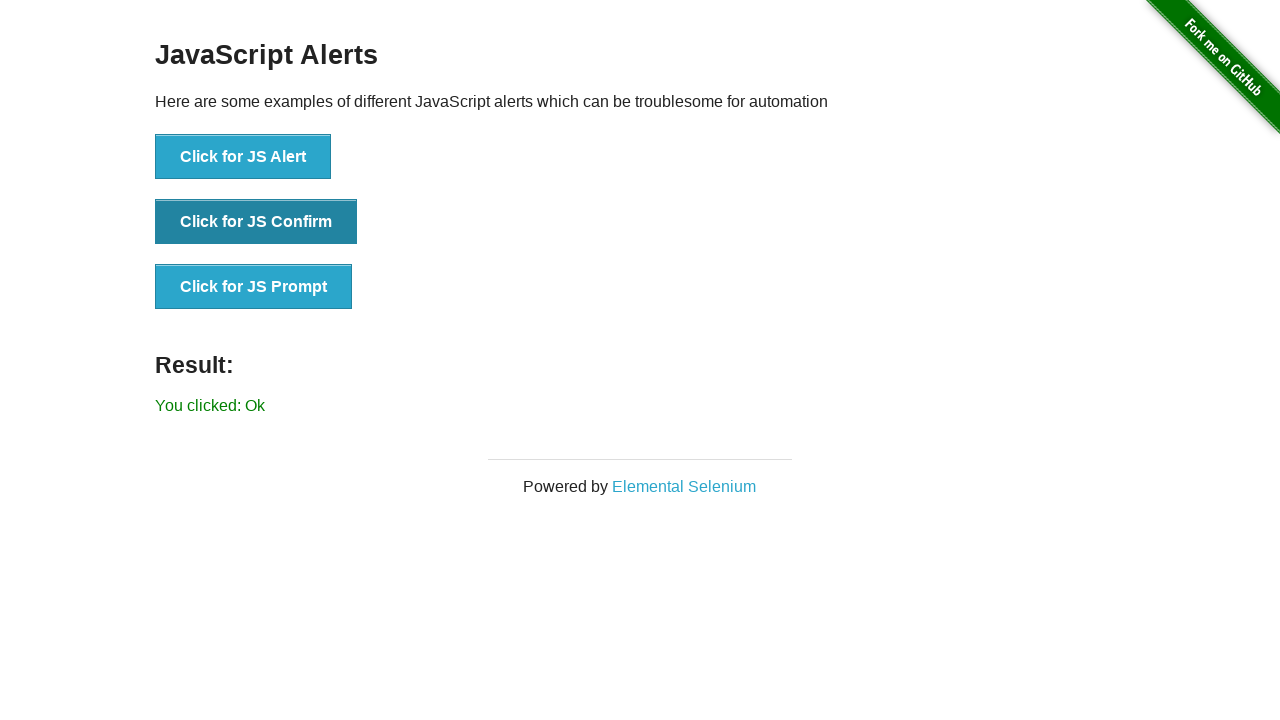

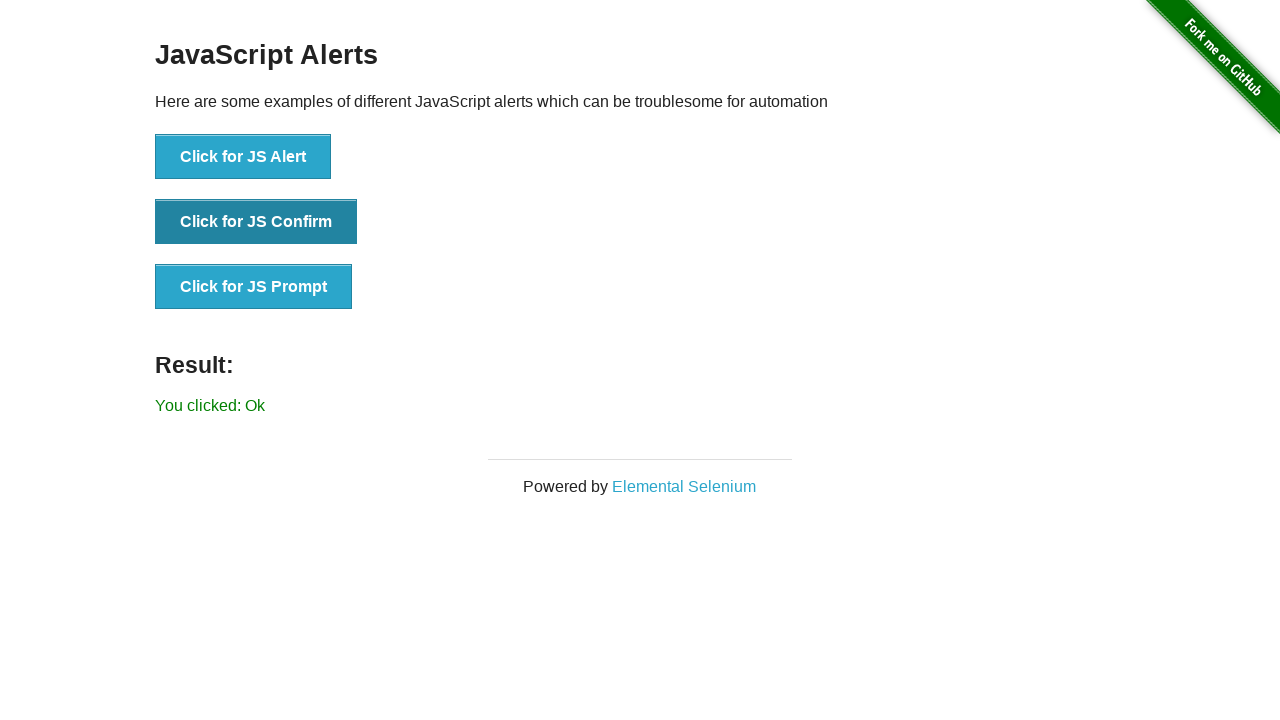